Tests confirm dialog functionality by entering a name, clicking the Confirm button, and verifying the confirmation message.

Starting URL: https://rahulshettyacademy.com/AutomationPractice/

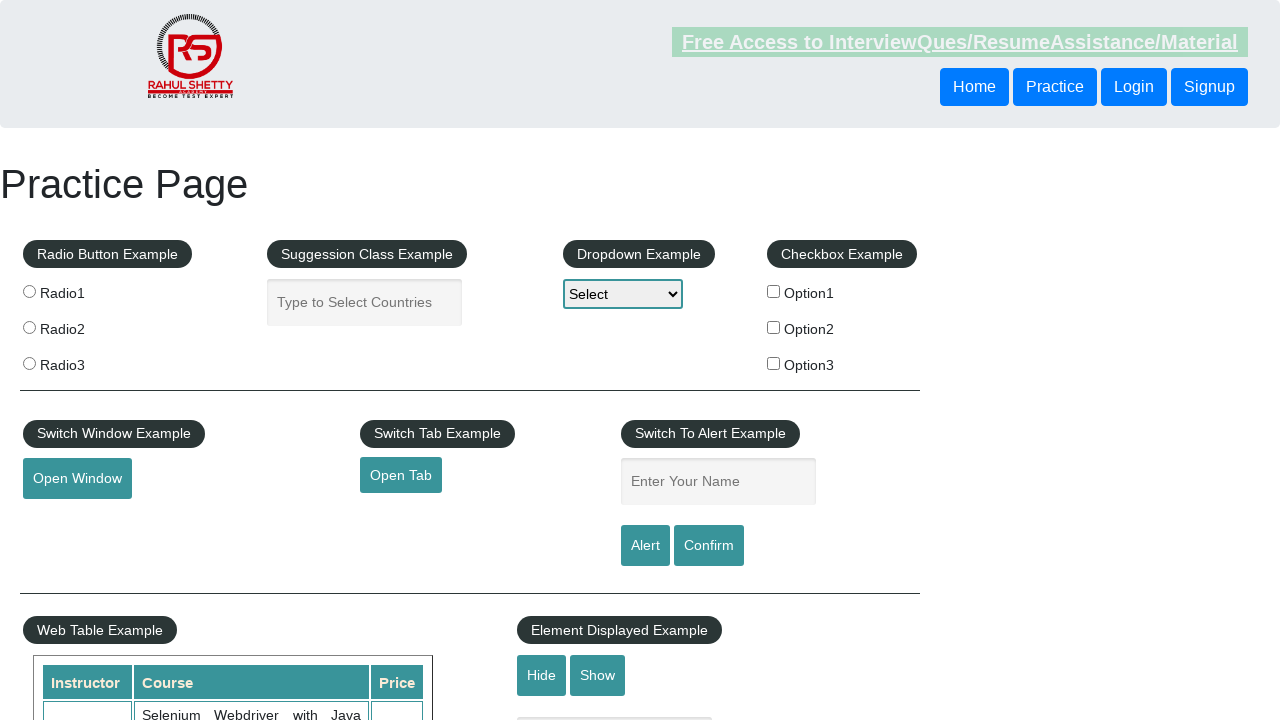

Entered 'Batman' in the name input field on input[placeholder="Enter Your Name"]
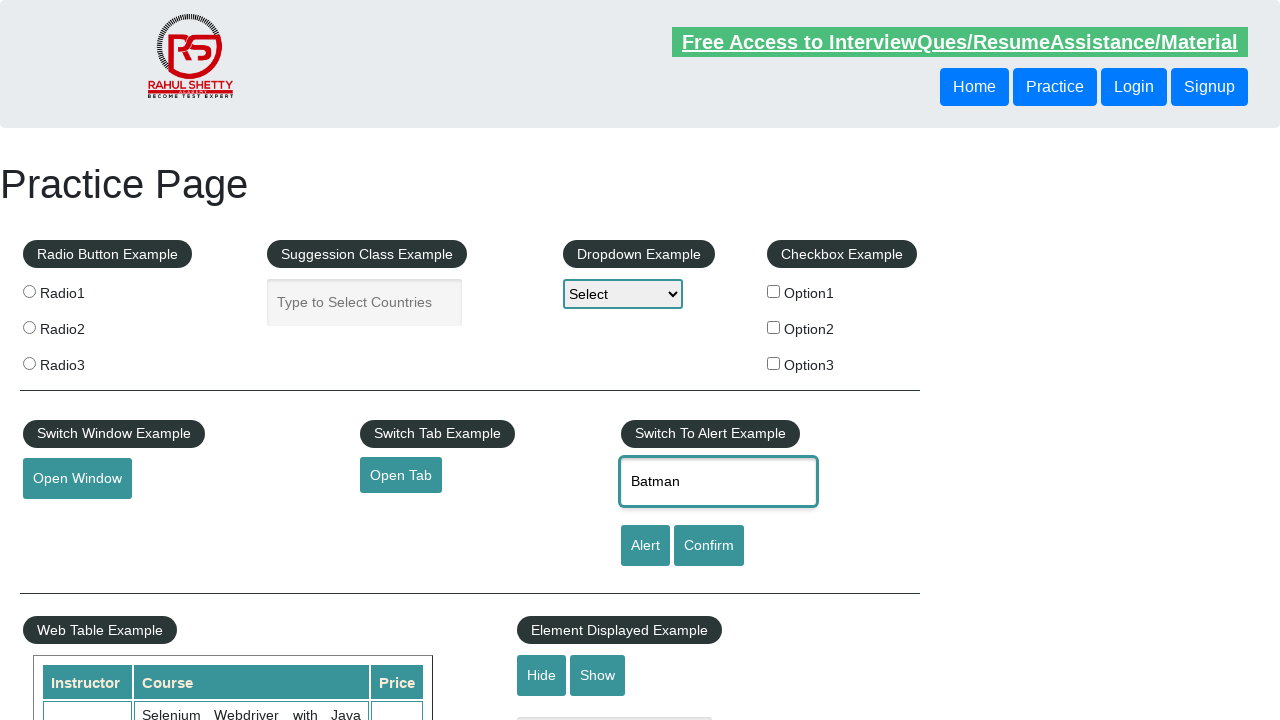

Set up dialog handler to accept the confirmation dialog
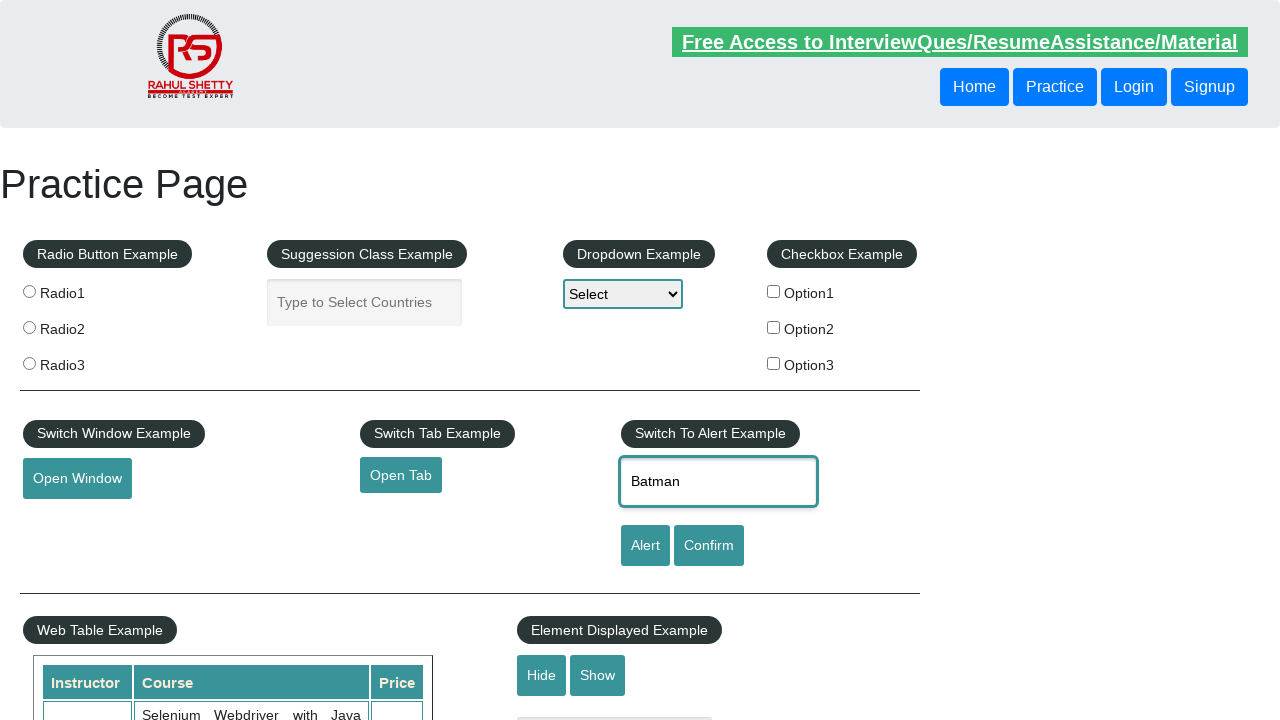

Clicked the Confirm button to trigger the confirmation dialog at (709, 546) on input[value="Confirm"]
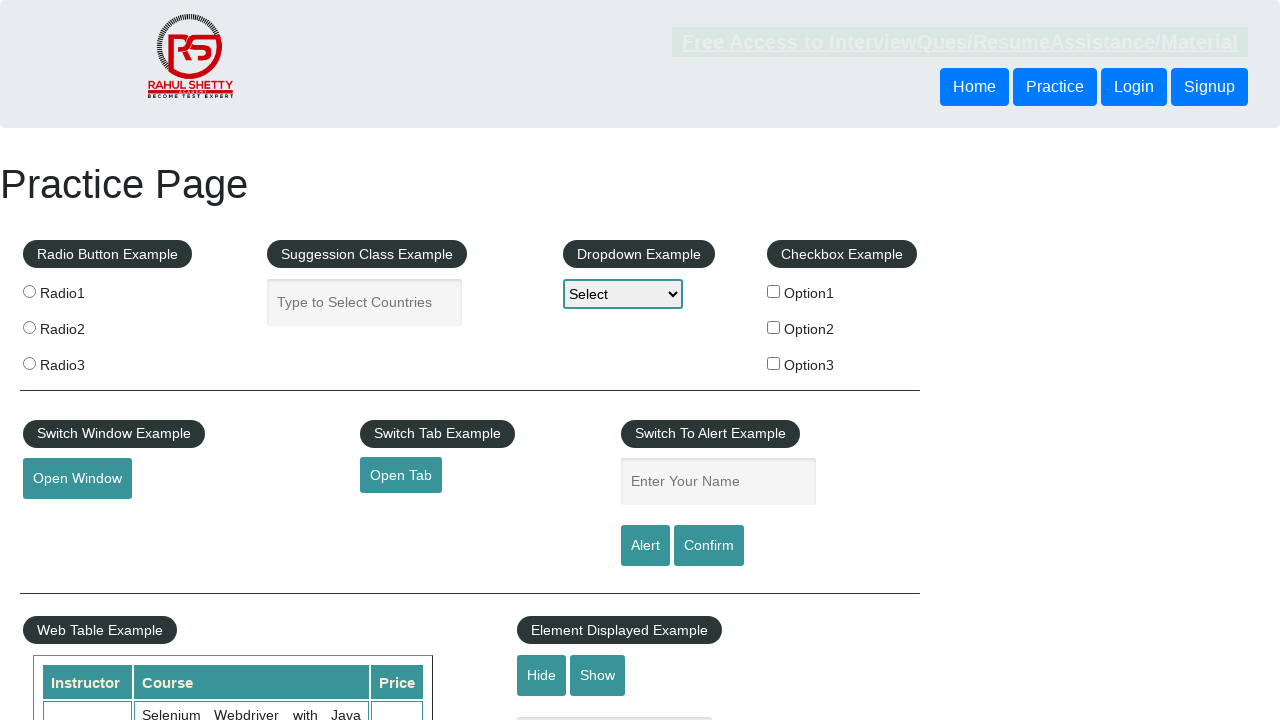

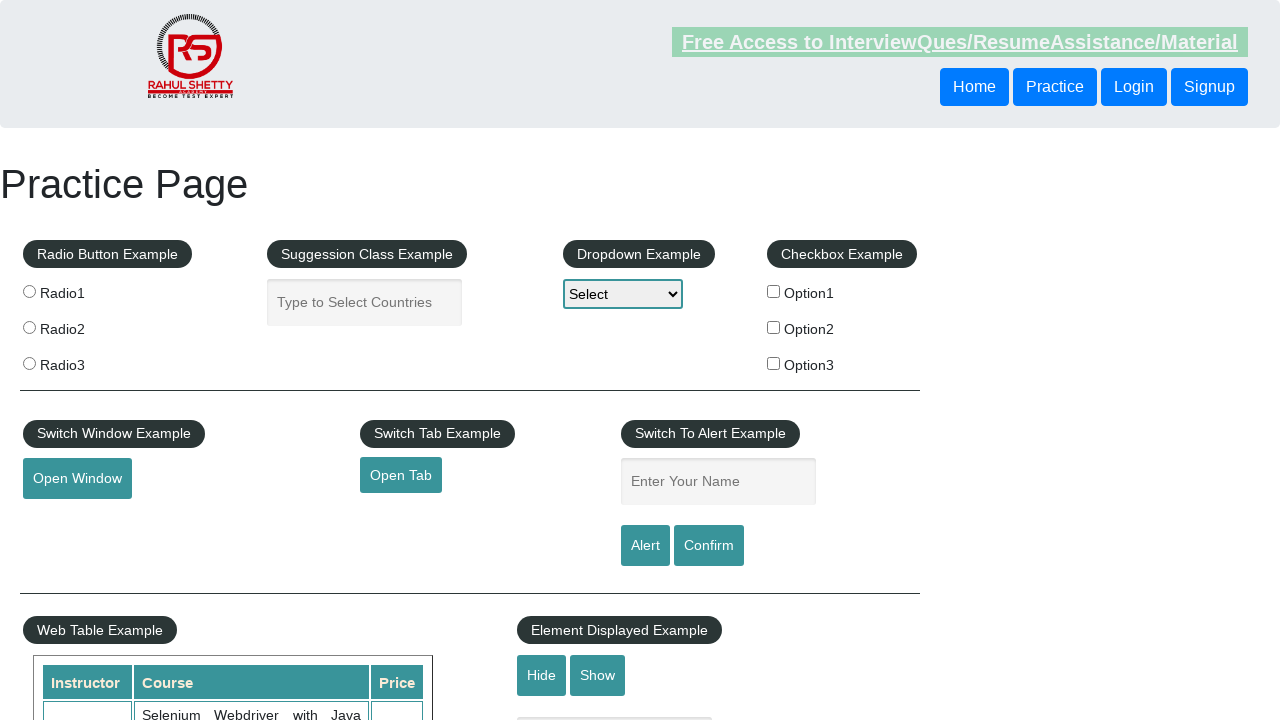